Tests transaction history by logging in, making a deposit, then viewing the transaction list to verify the deposit appears

Starting URL: https://www.globalsqa.com/angularJs-protractor/BankingProject/#/login

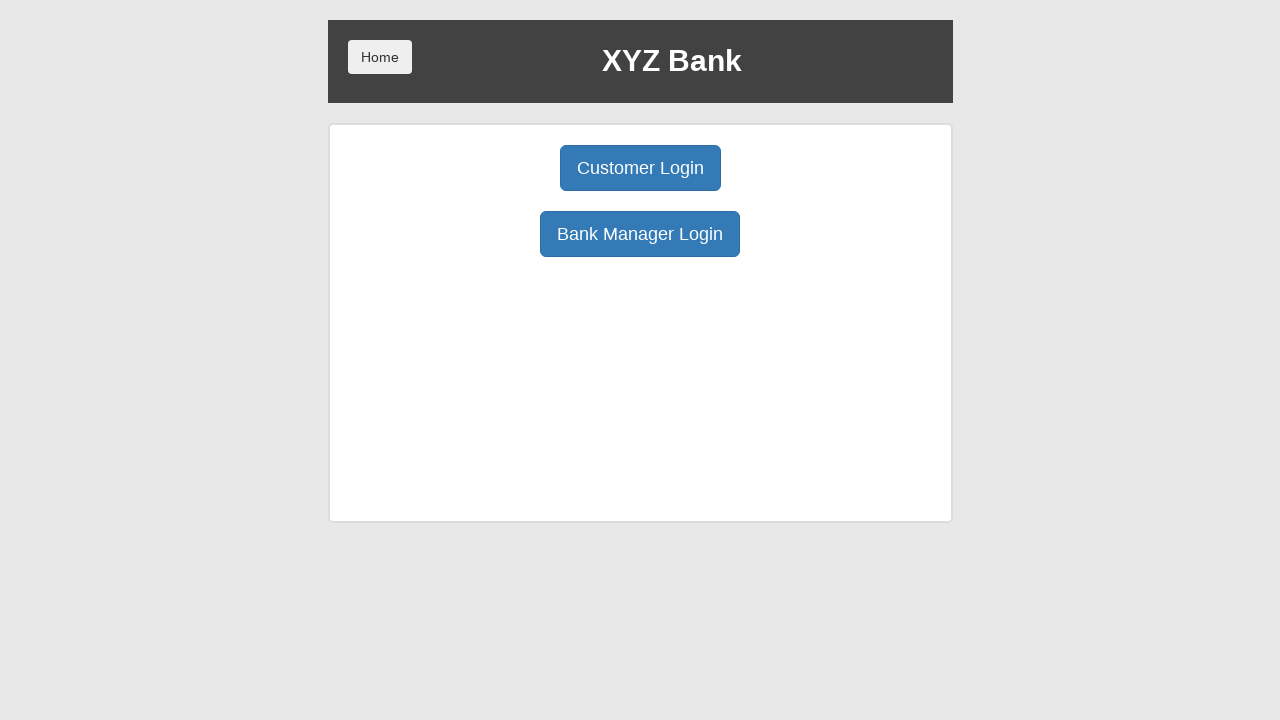

Clicked Customer Login button at (640, 168) on button[ng-click='customer()']
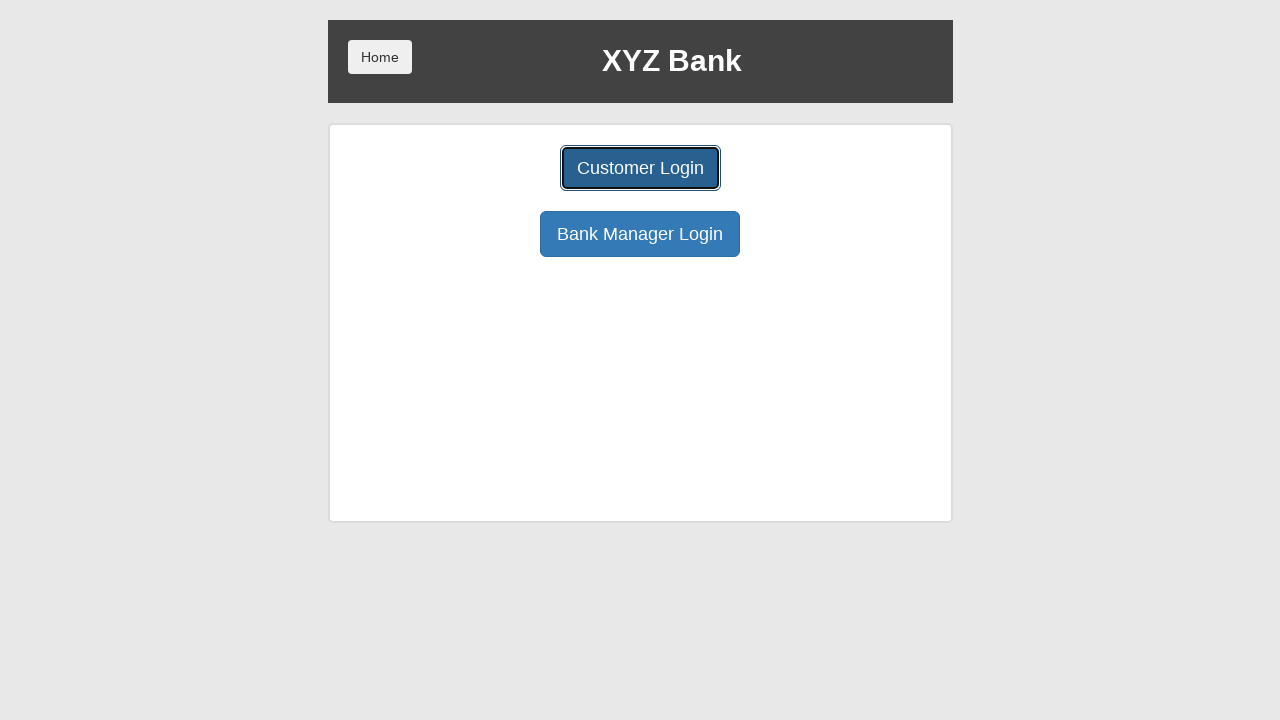

Selected Harry Potter from customer dropdown on #userSelect
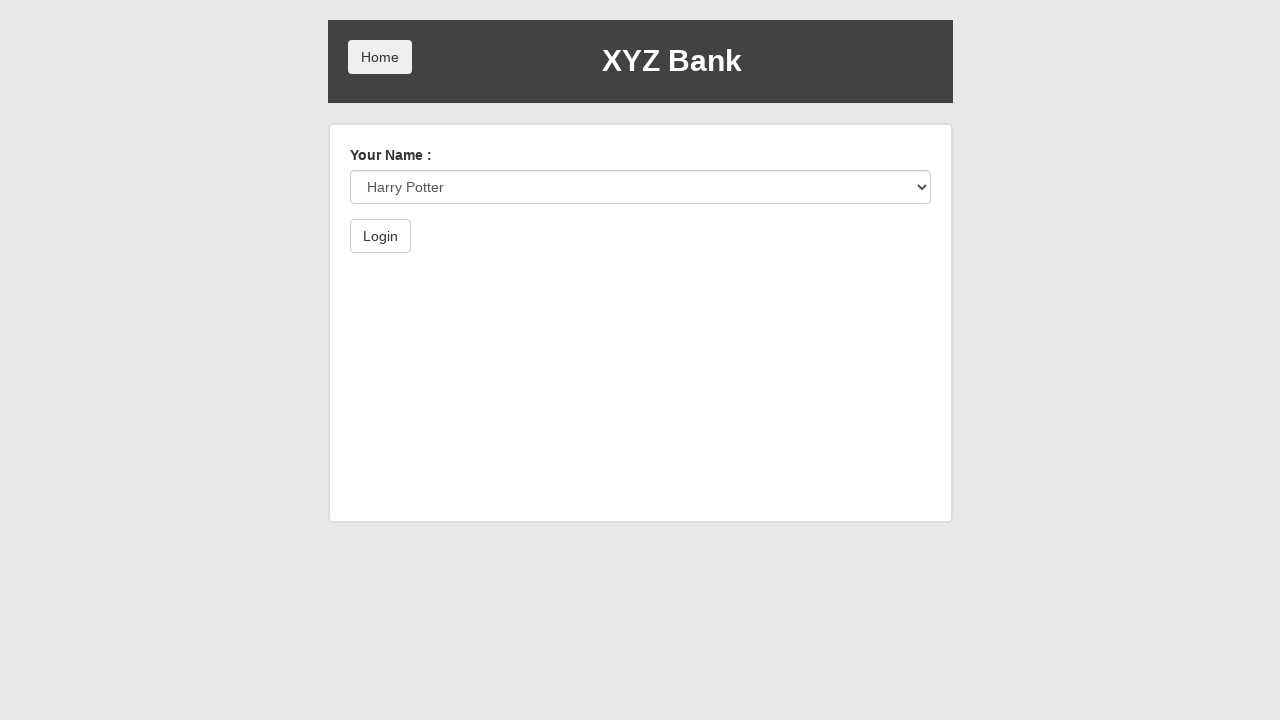

Clicked login button to authenticate at (380, 236) on form[name='myForm'] button
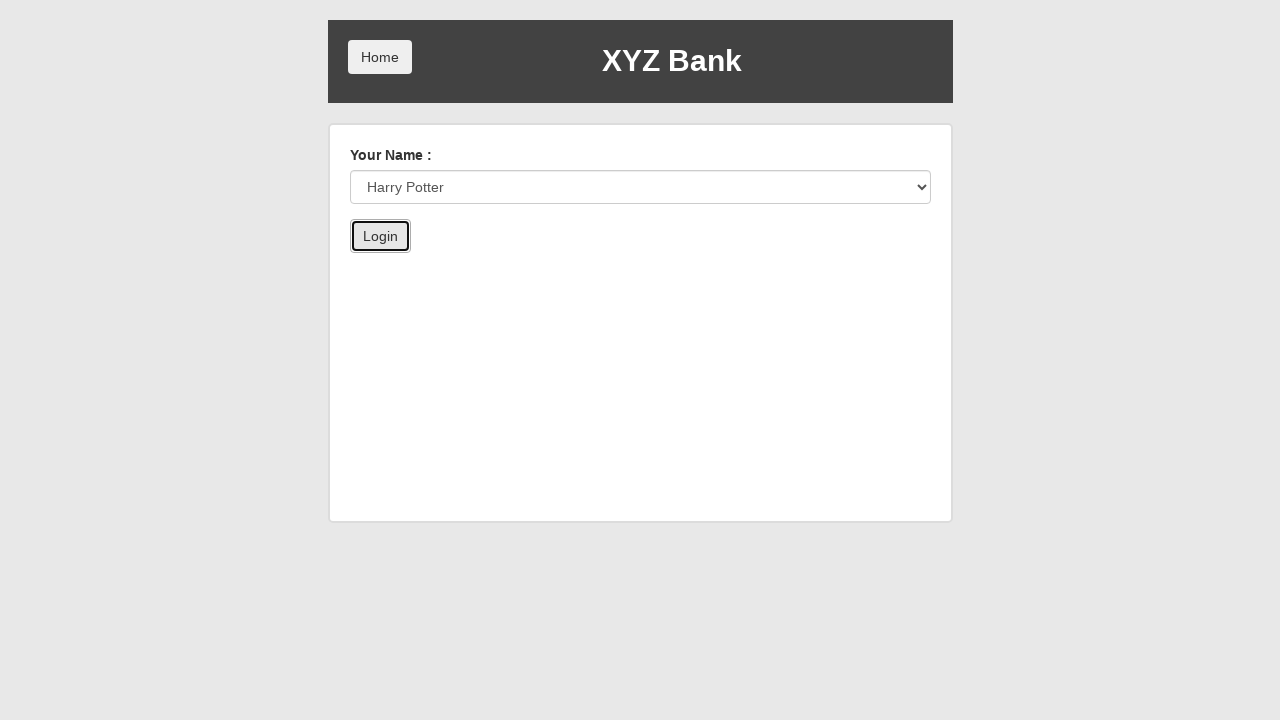

Clicked deposit tab at (652, 264) on div.center > button:nth-child(2)
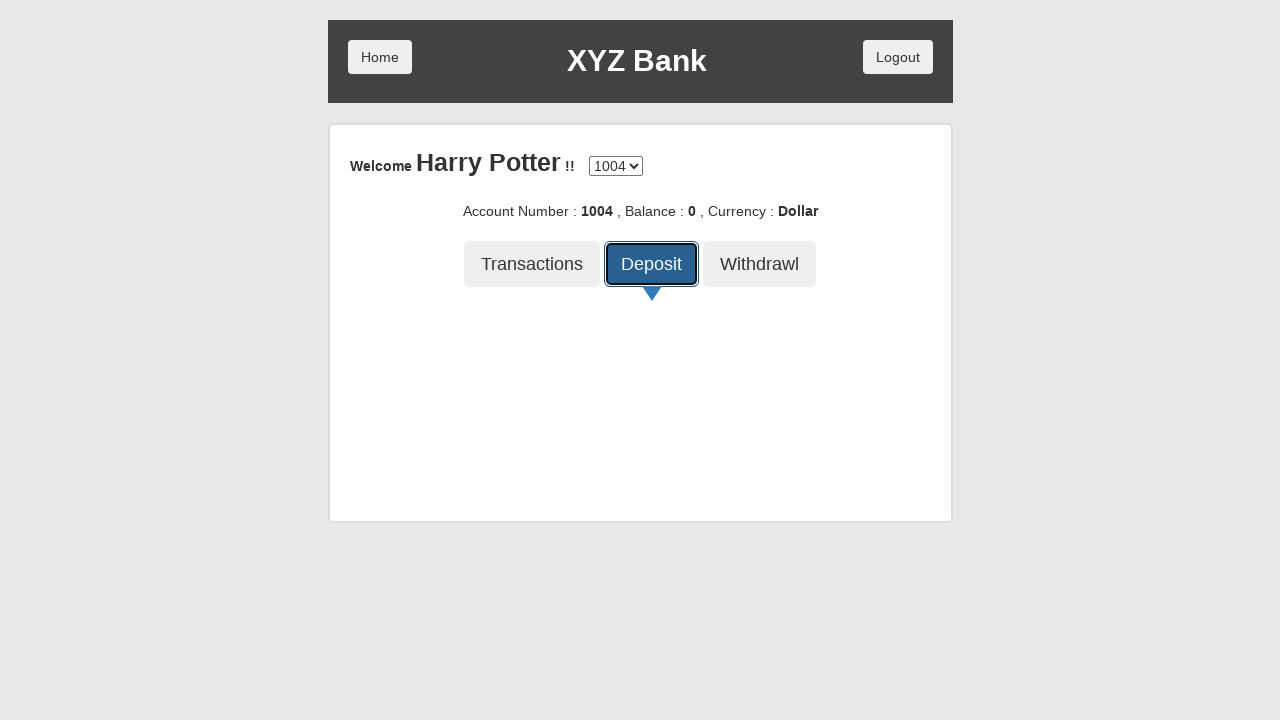

Entered deposit amount of 10 on input[type='number']
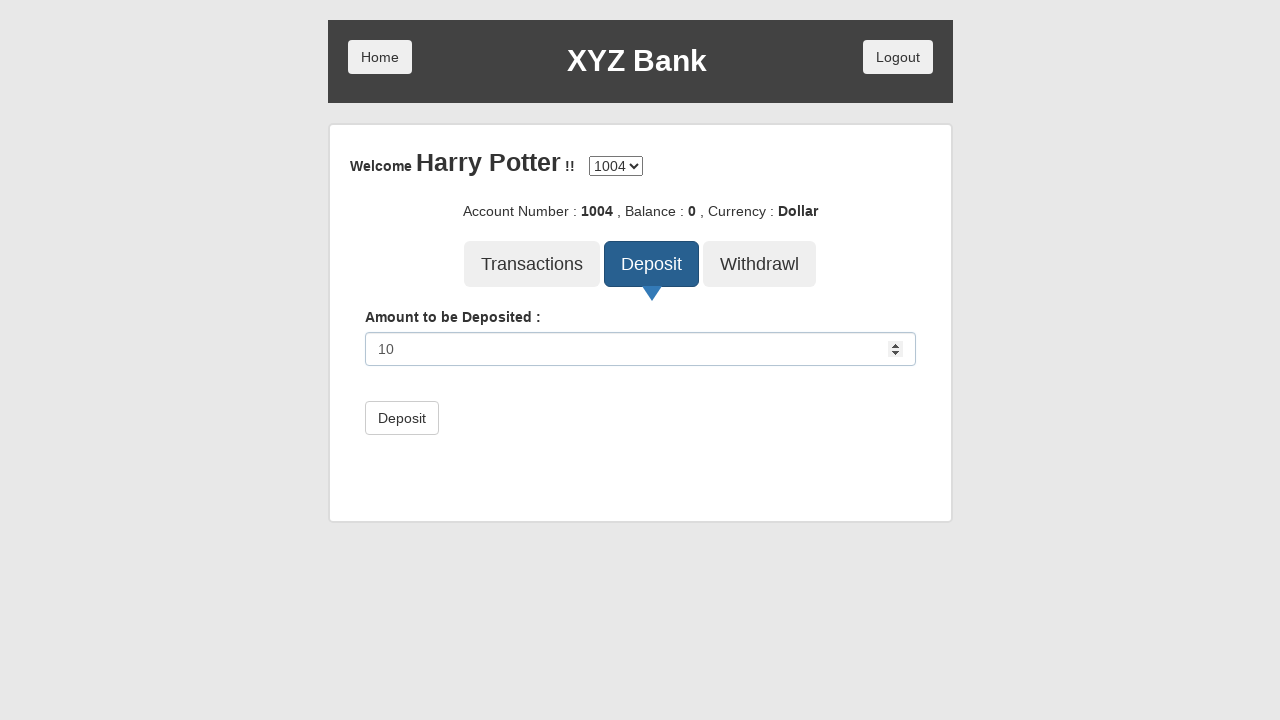

Clicked deposit button to submit transaction at (402, 418) on form[name='myForm'] button
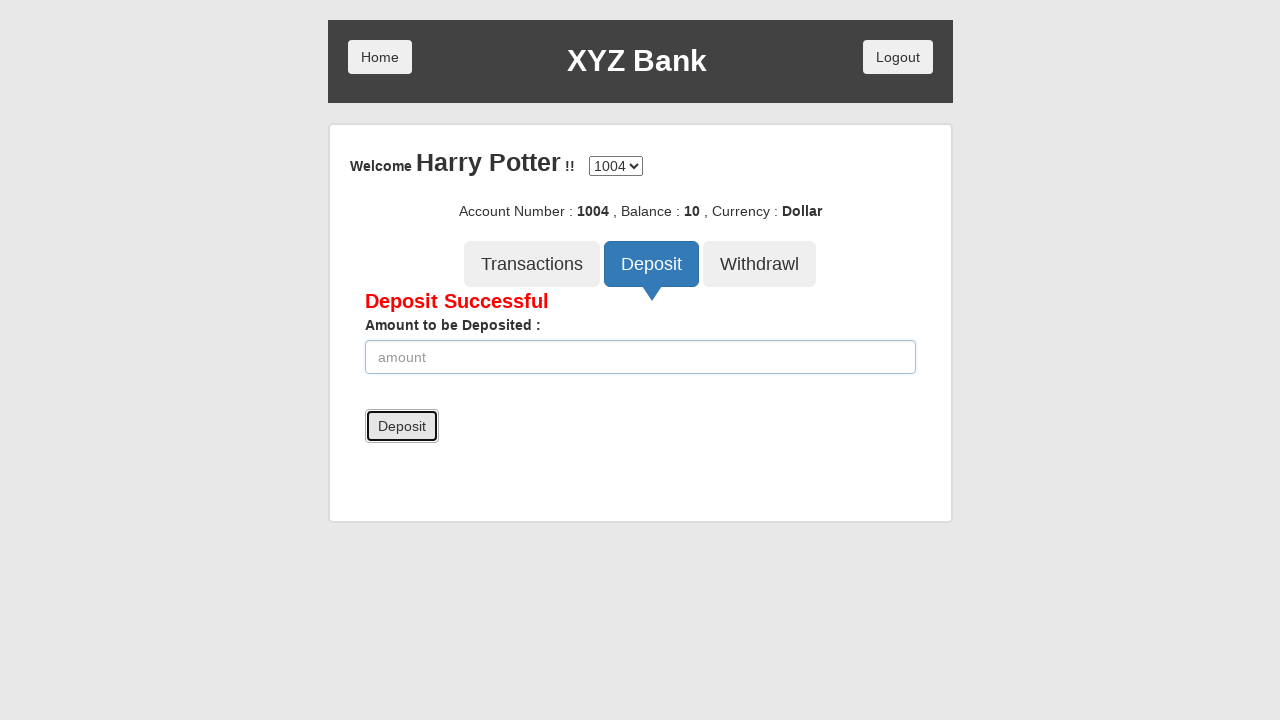

Waited 1 second for deposit to process
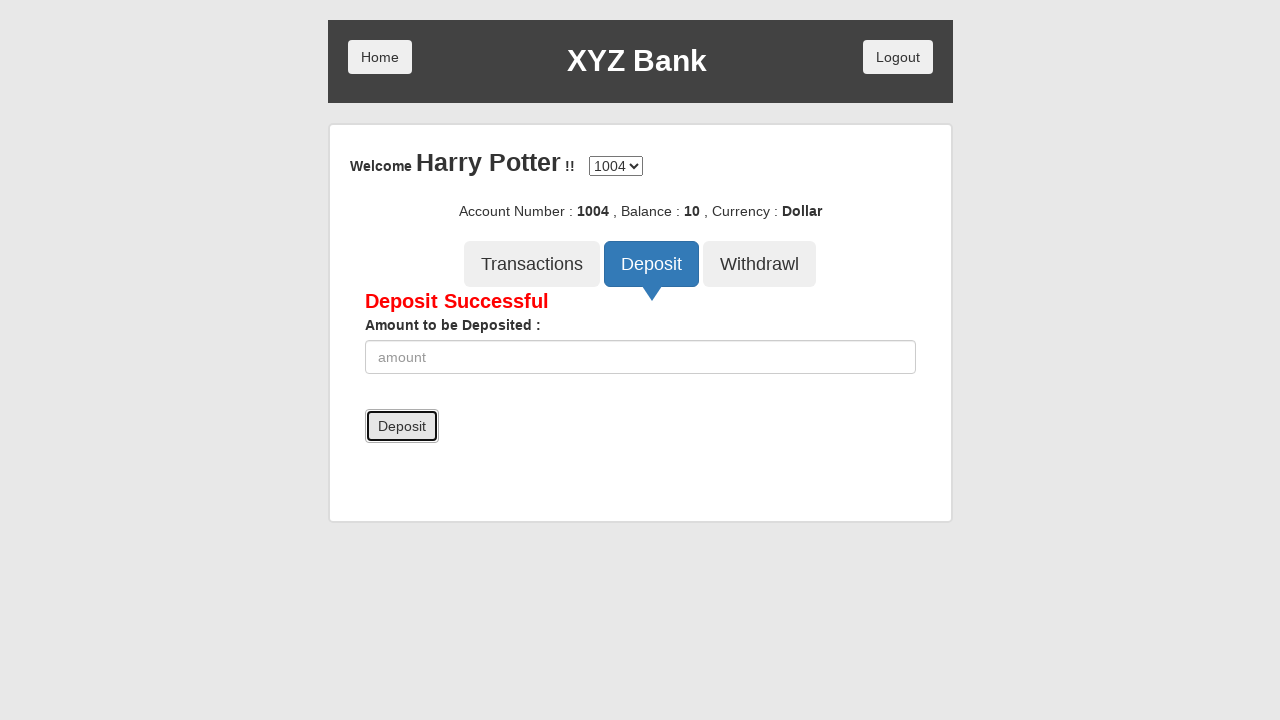

Clicked transactions tab to view history at (532, 264) on div.center > button:nth-child(1)
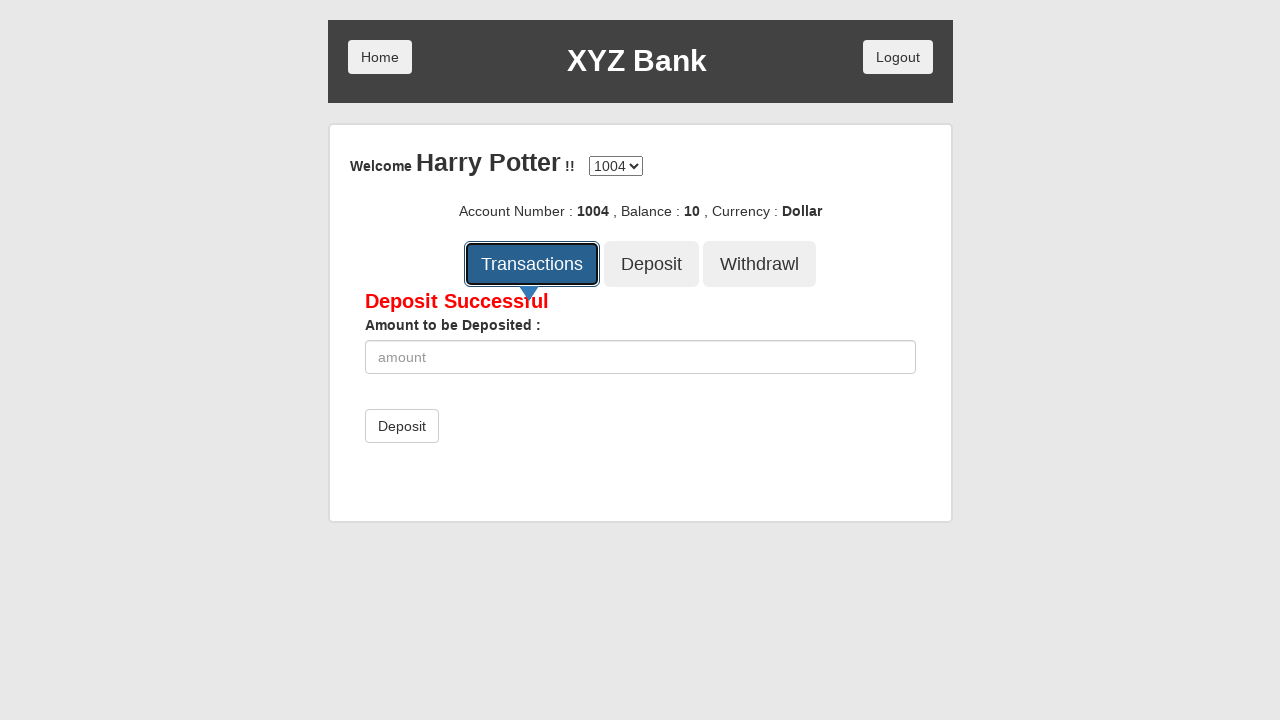

Transaction table loaded with deposit entry visible
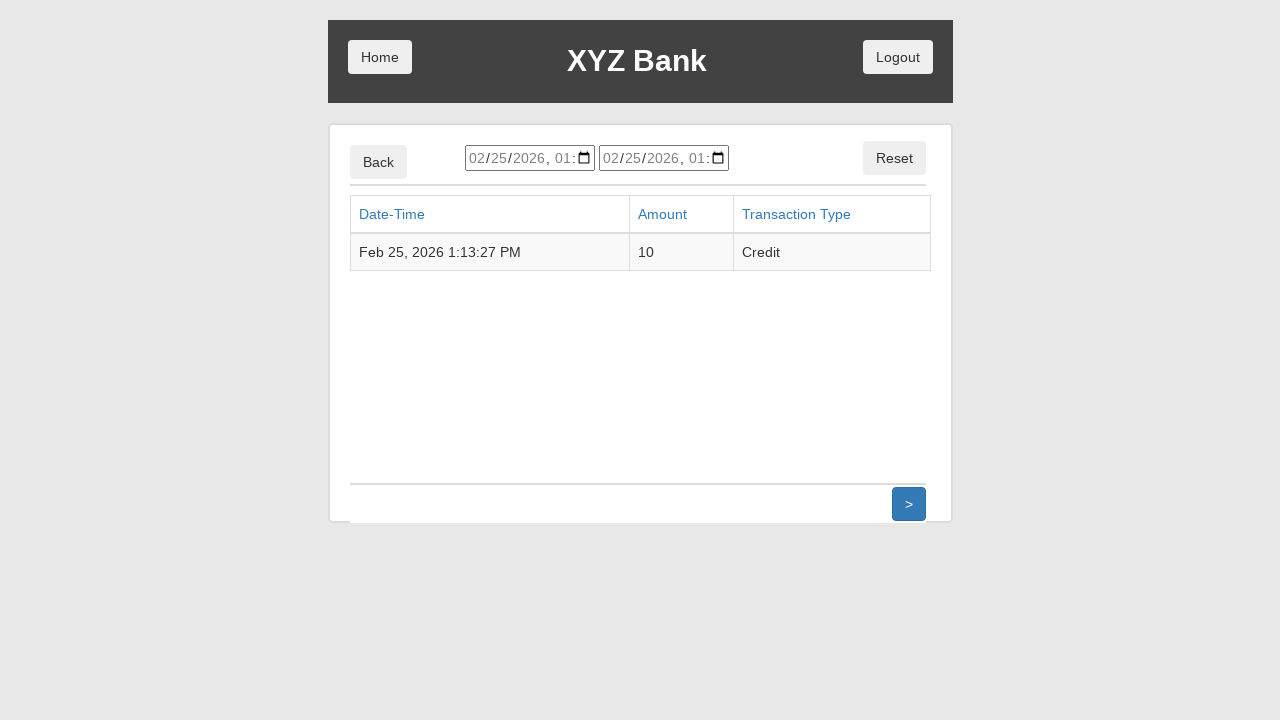

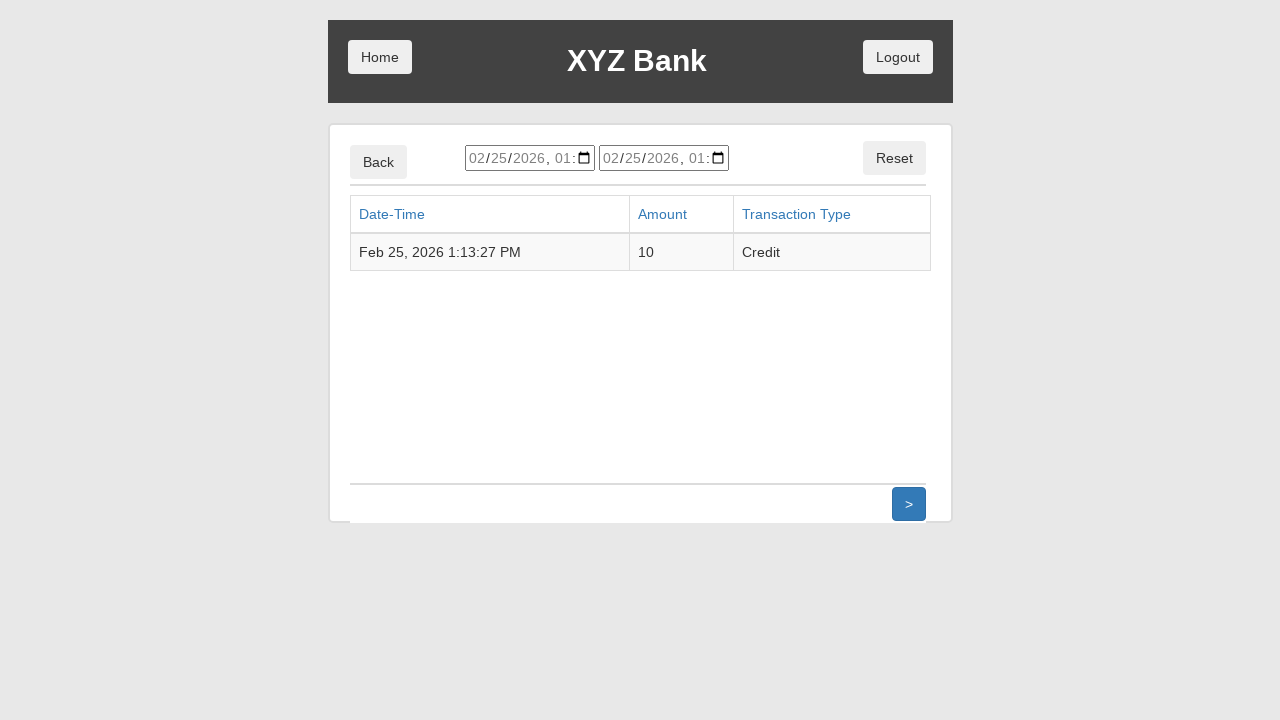